Tests that editing mode for a todo item is not persisted in a new browser tab by adding a todo, entering edit mode, opening a new tab, and verifying the todo is not in edit mode in the new tab

Starting URL: https://todomvc.com/examples/typescript-angular/#/

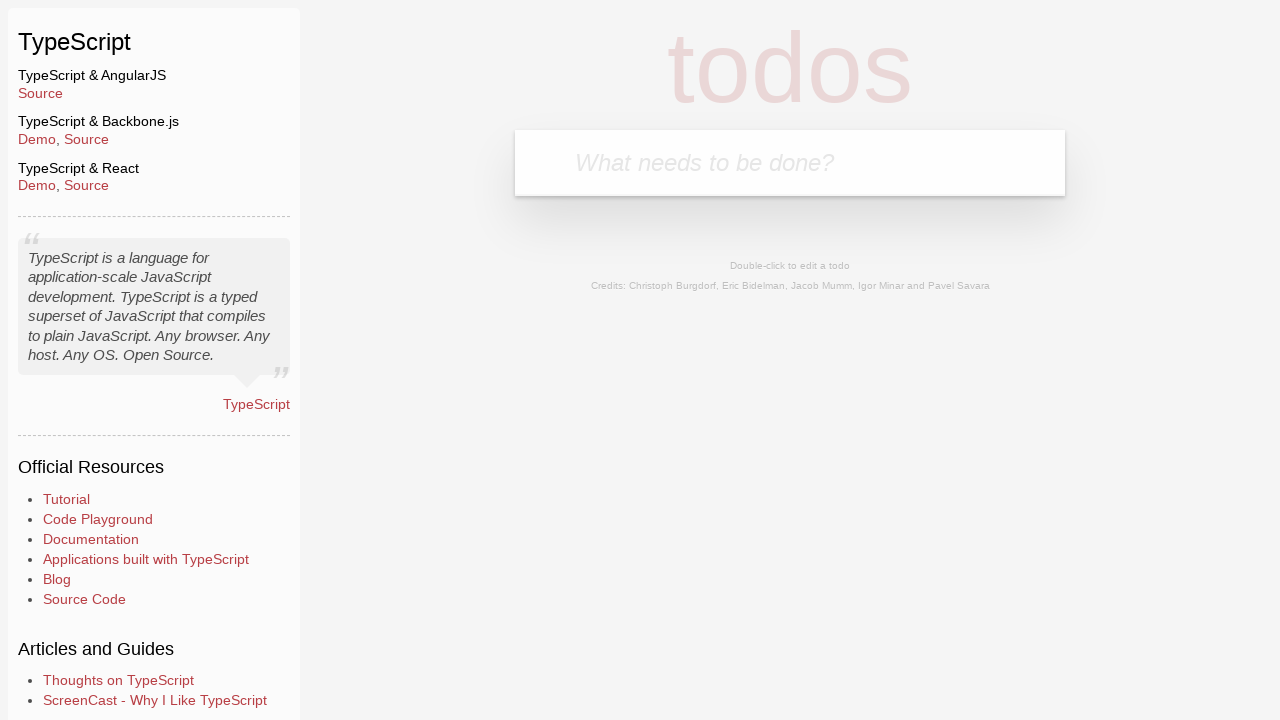

Filled new todo input with 'Example' on .new-todo
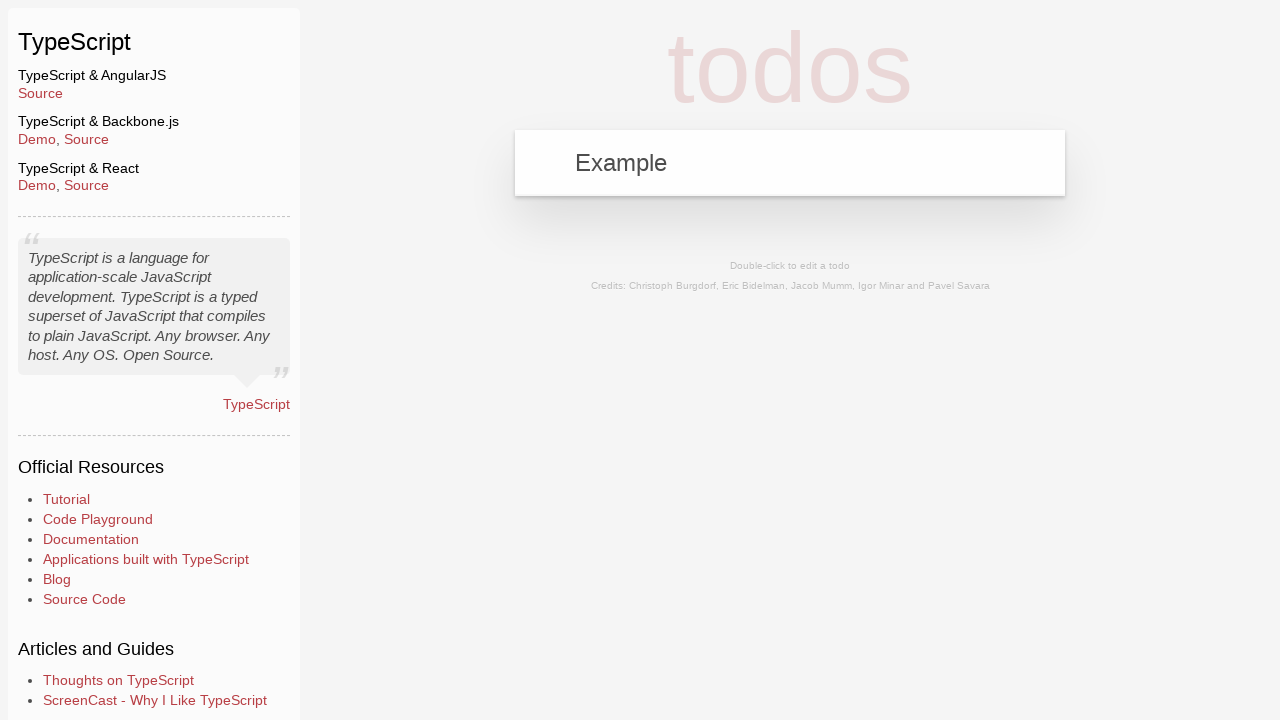

Pressed Enter to add new todo item on .new-todo
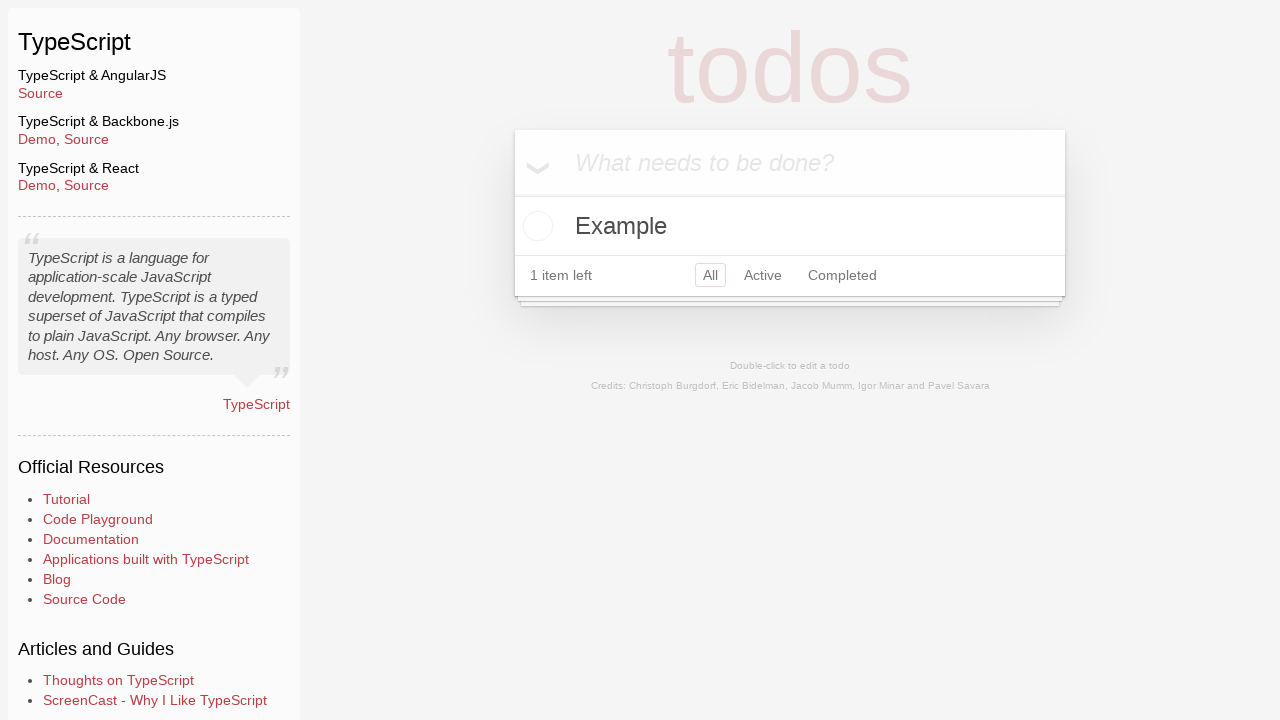

Double-clicked todo item to enter edit mode at (790, 226) on text=Example
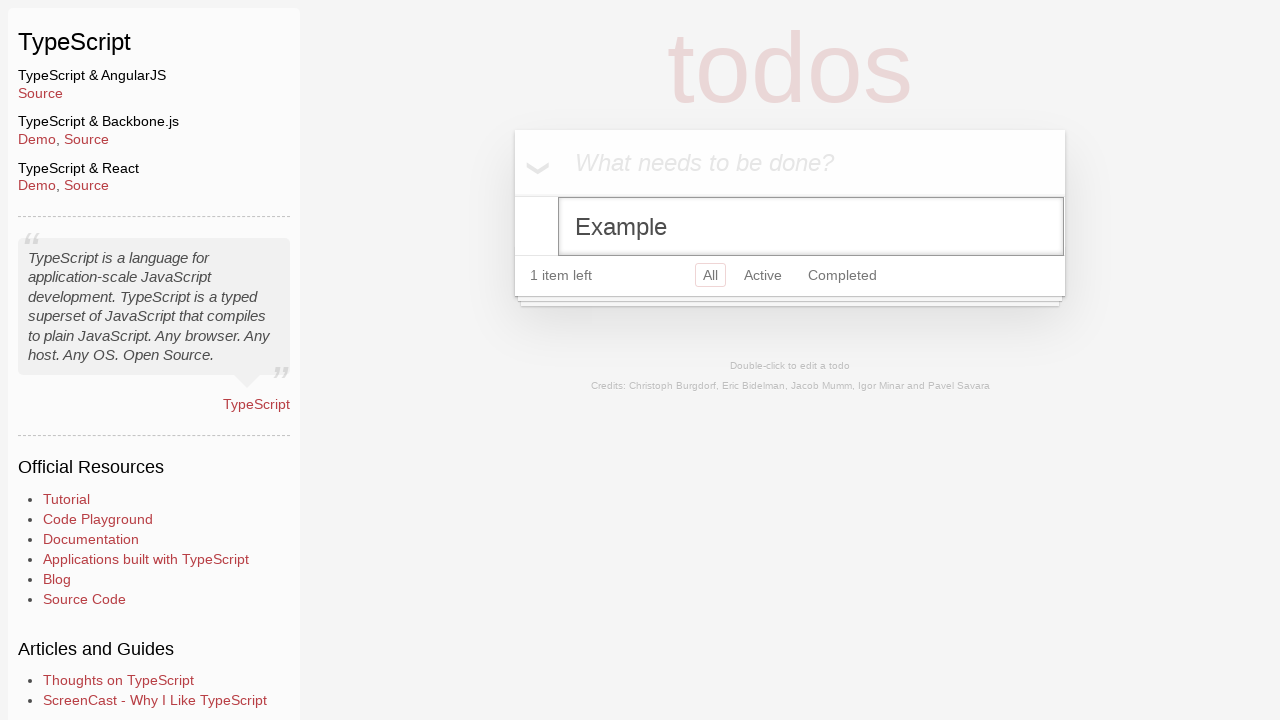

Opened new browser tab
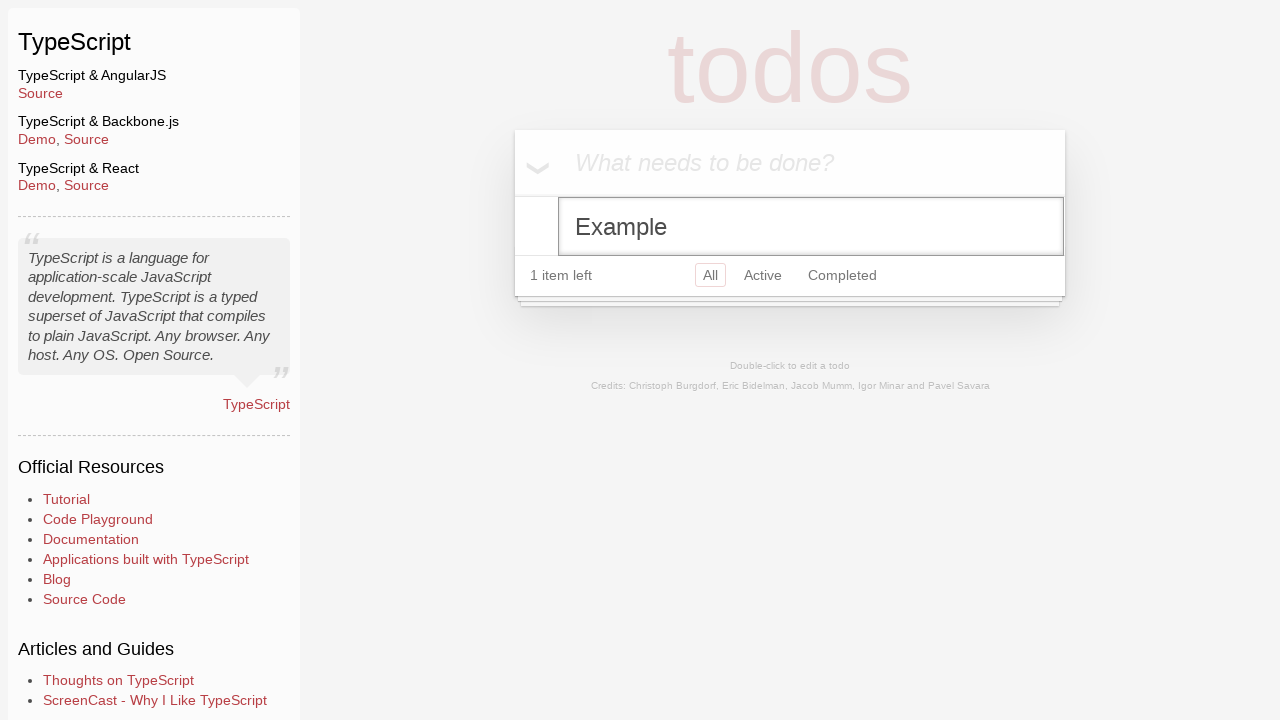

Navigated new tab to TodoMVC application
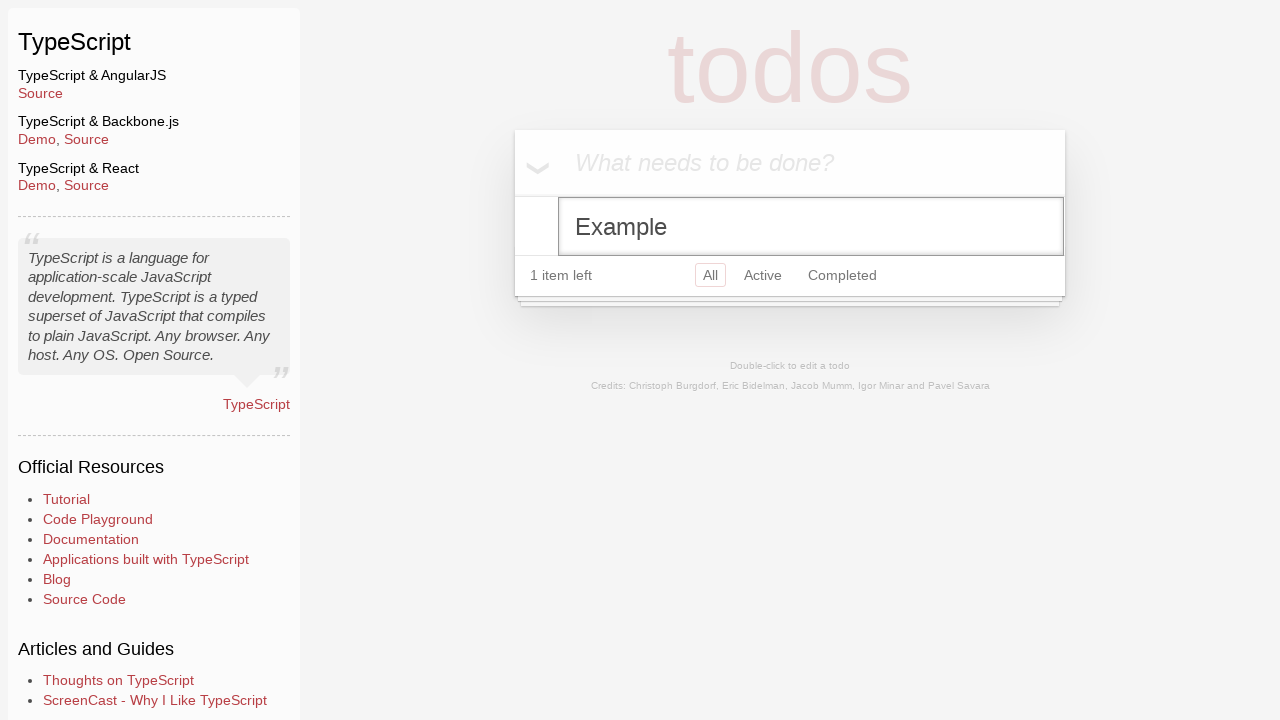

Waited for todo list to load in new tab
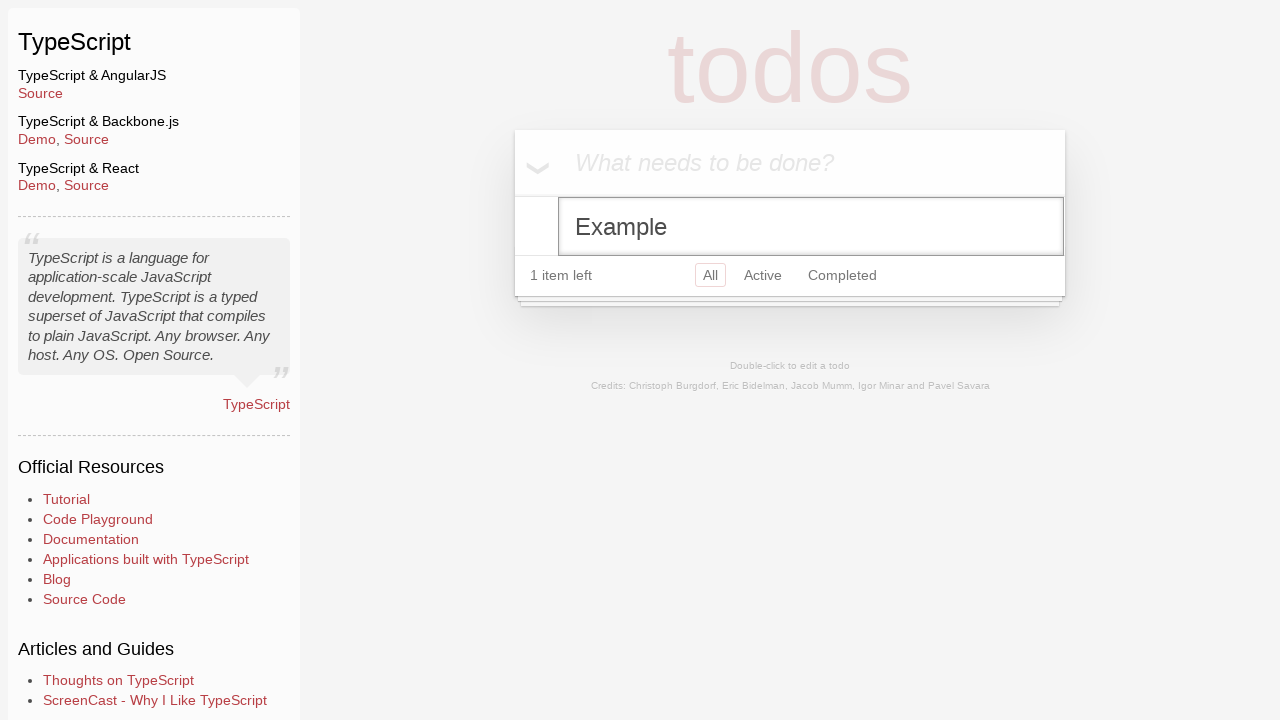

Checked count of todos in editing mode in new tab
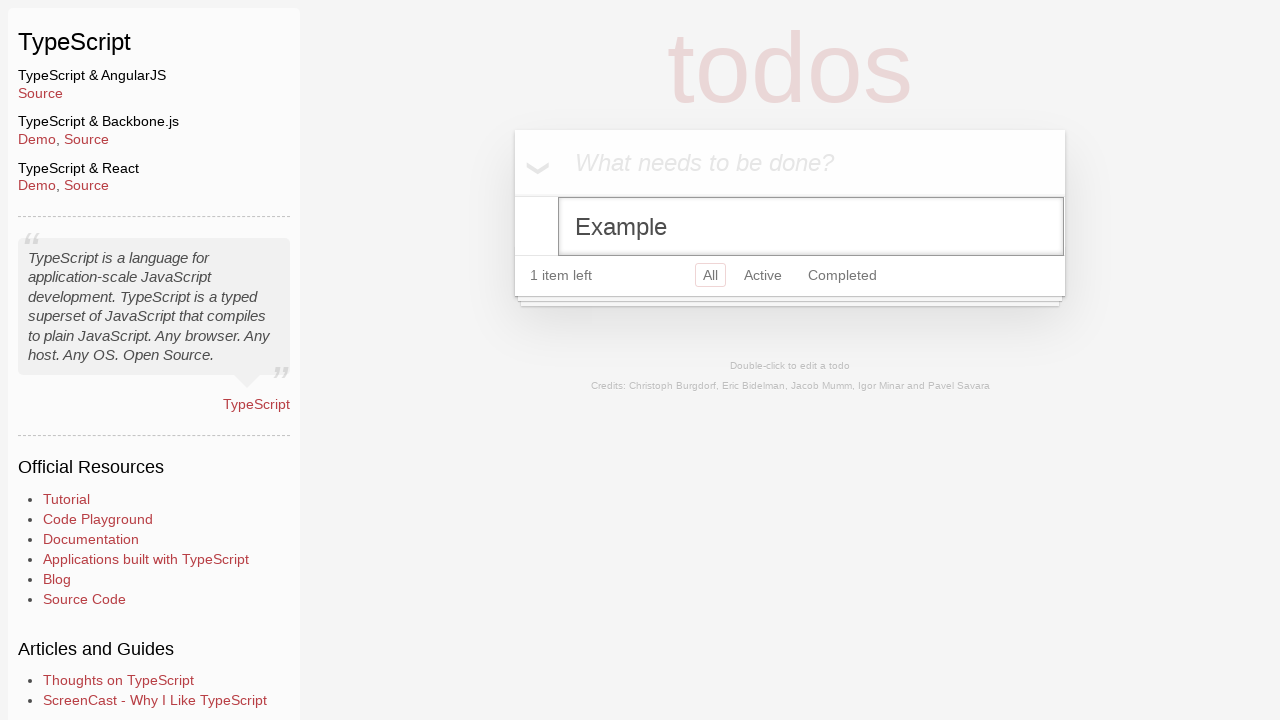

Asserted that no todos are in editing mode in new tab (editing mode not persisted)
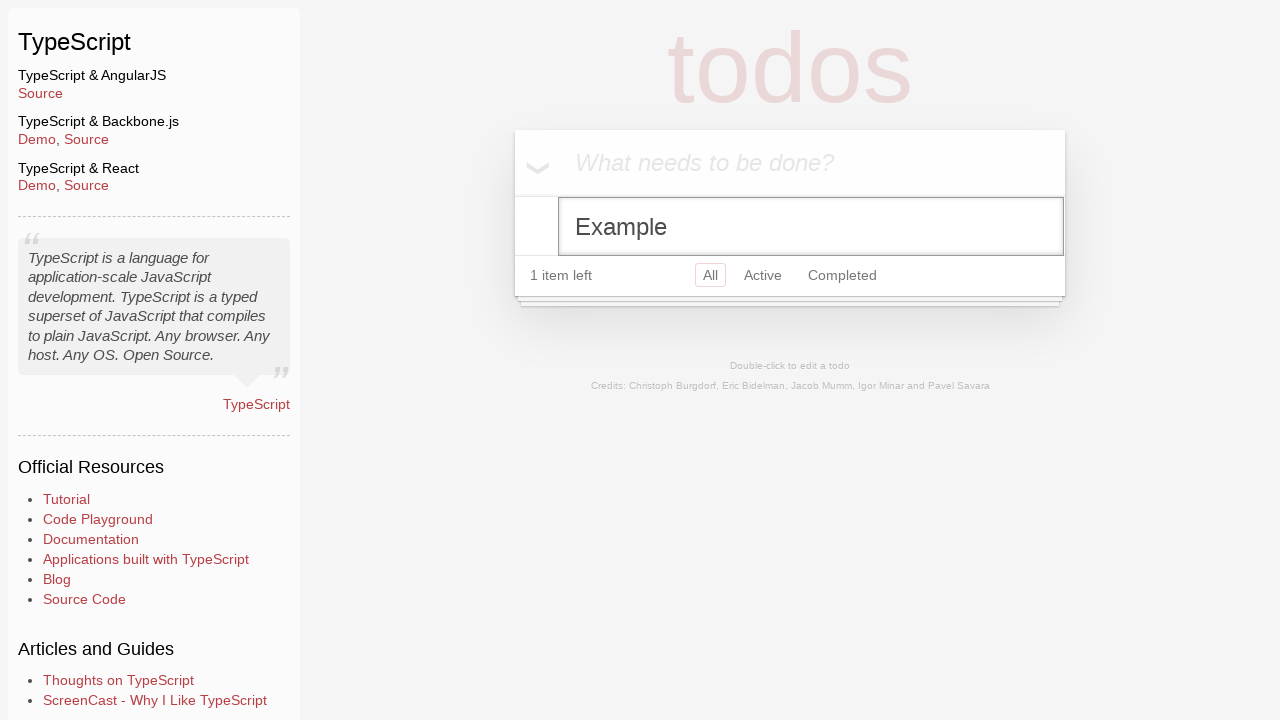

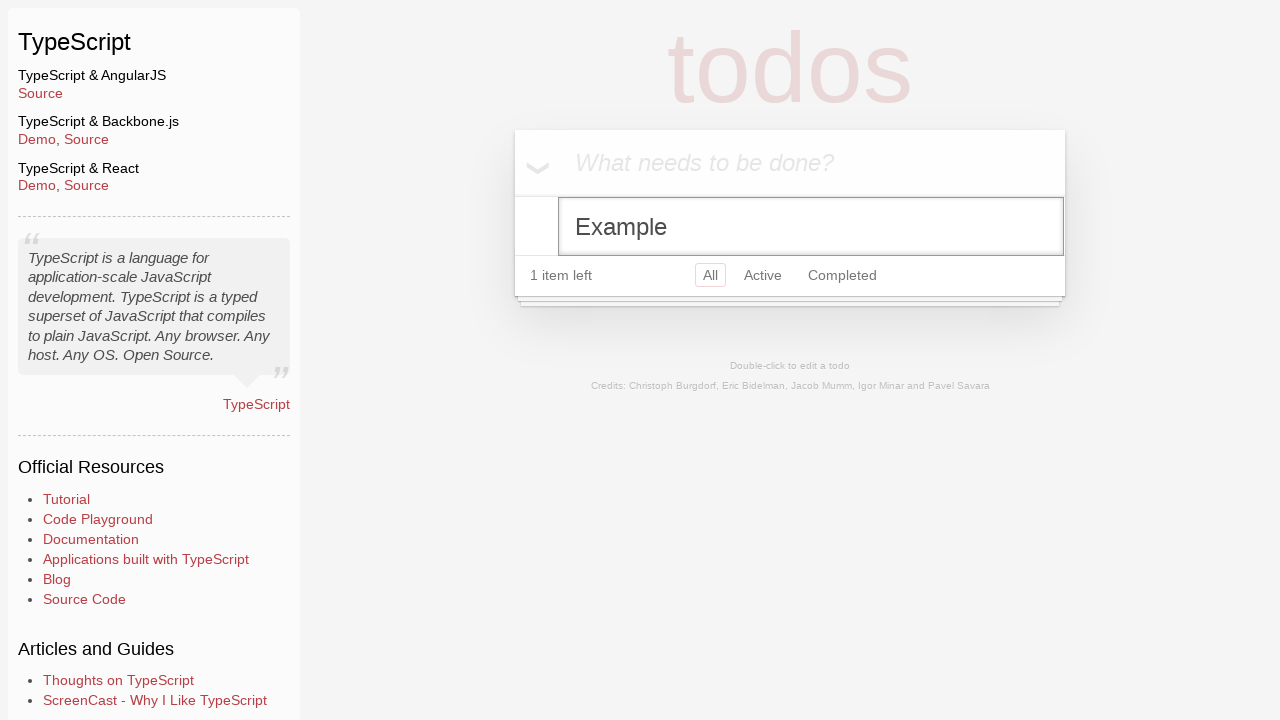